Tests validation when trying to add a new shopping list with an empty name, expecting an error message to be displayed.

Starting URL: https://shoppinglist-rc.deno.dev/shoppinglists

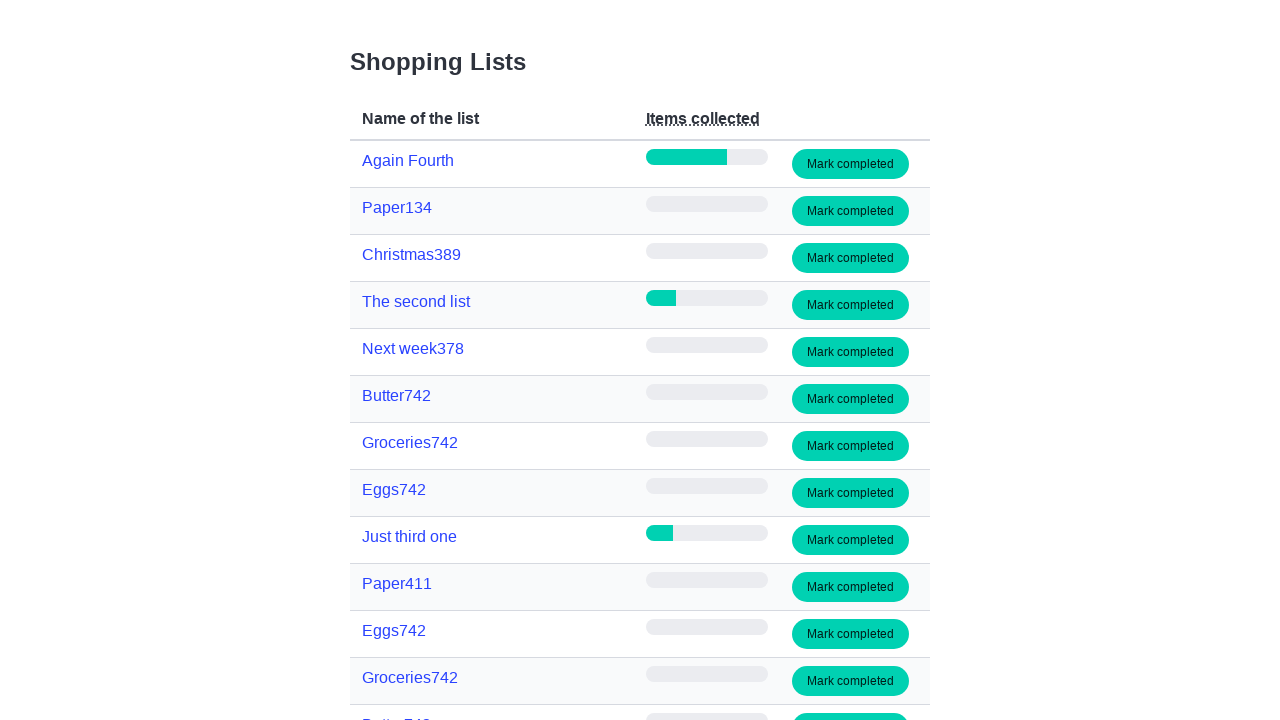

Typed empty string into the list name input field on input[type=text]
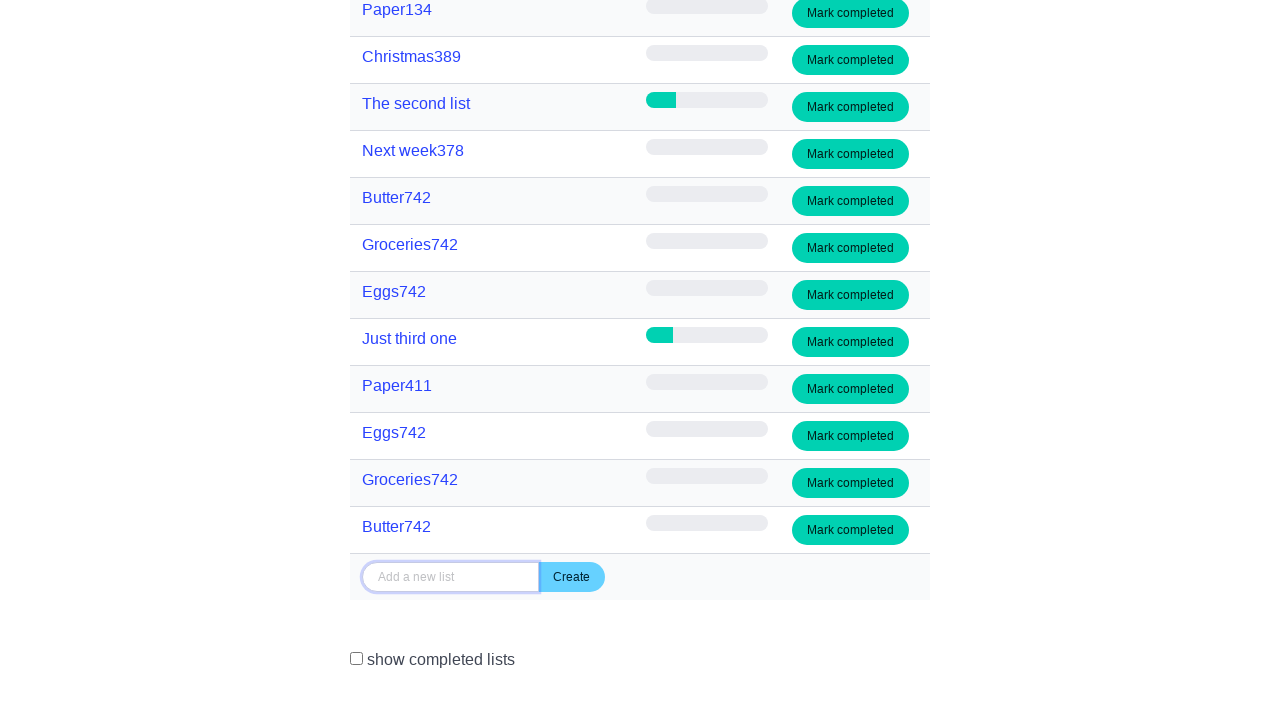

Clicked the add button to attempt creating a list with empty name at (572, 577) on button[id=add]
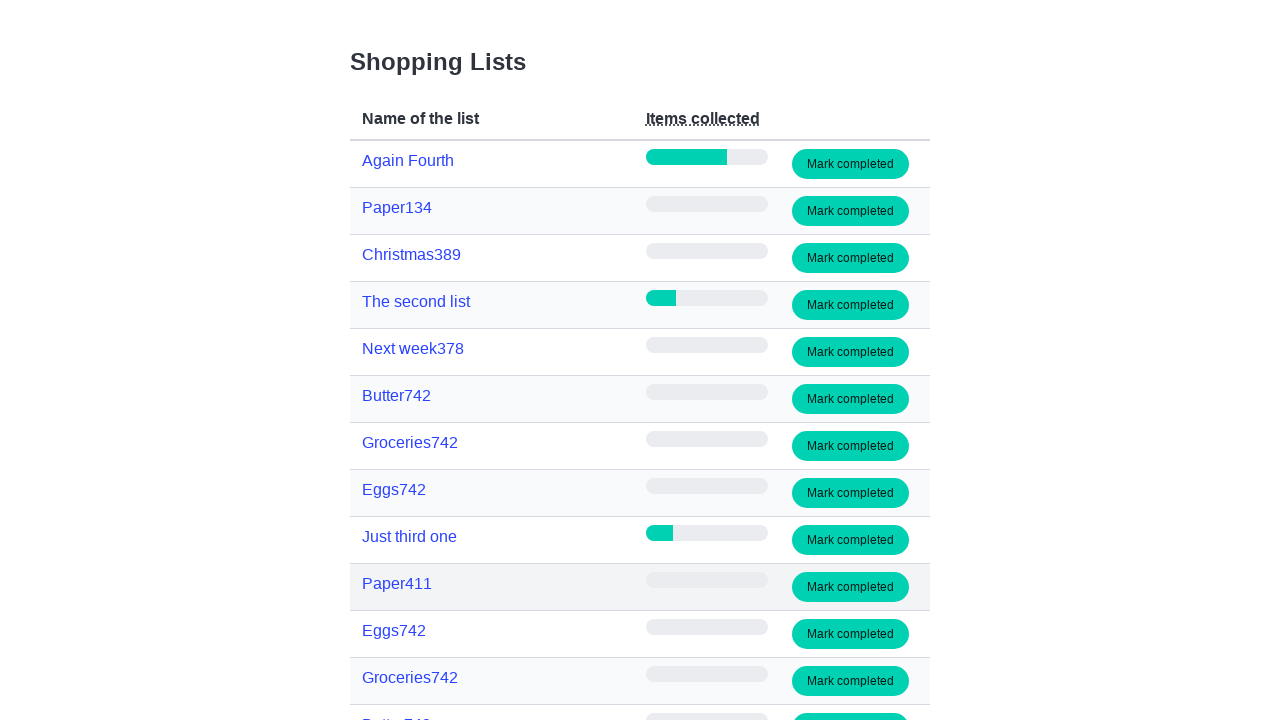

Error message appeared on the page as expected
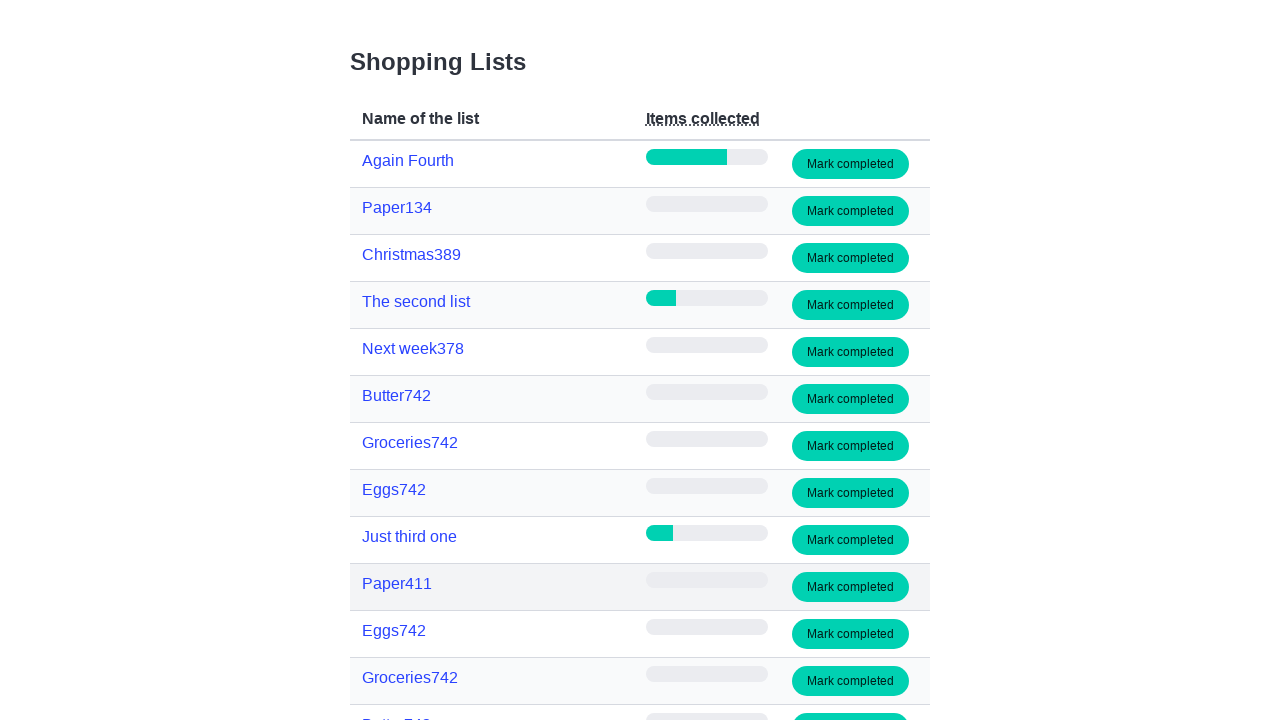

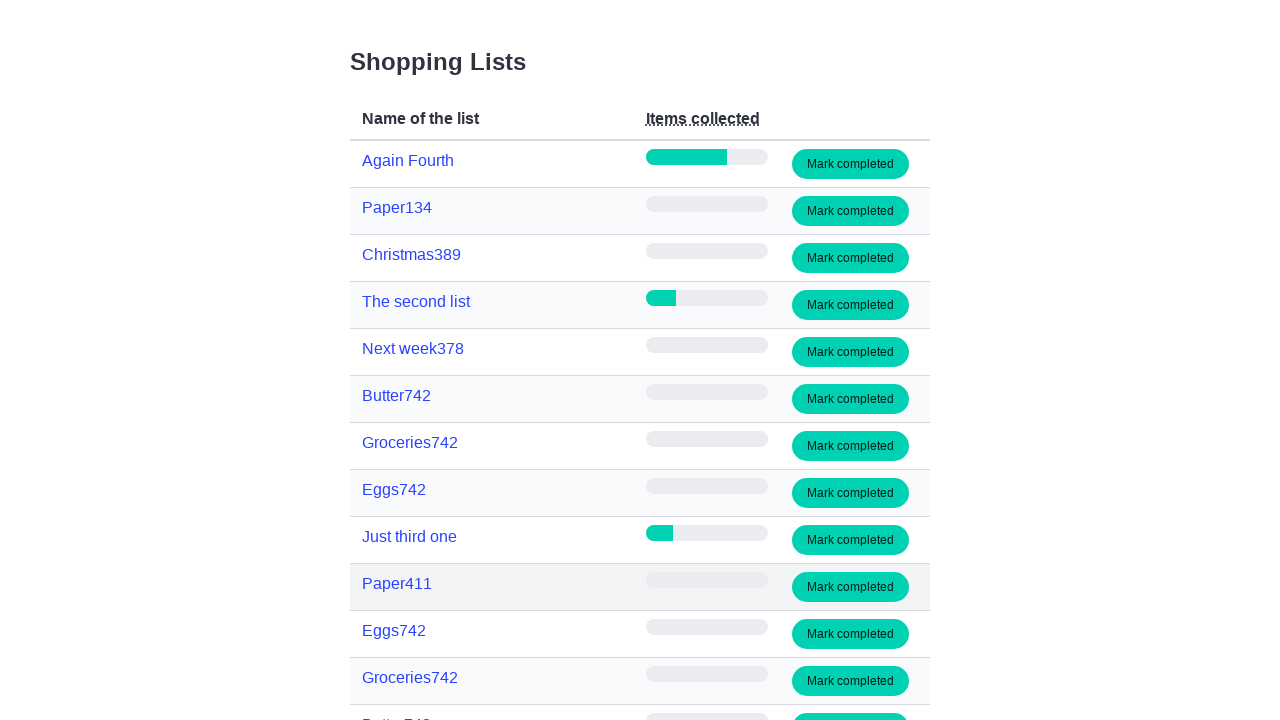